Tests scrolling all the way down and then all the way up on the page

Starting URL: https://techproeducation.com/

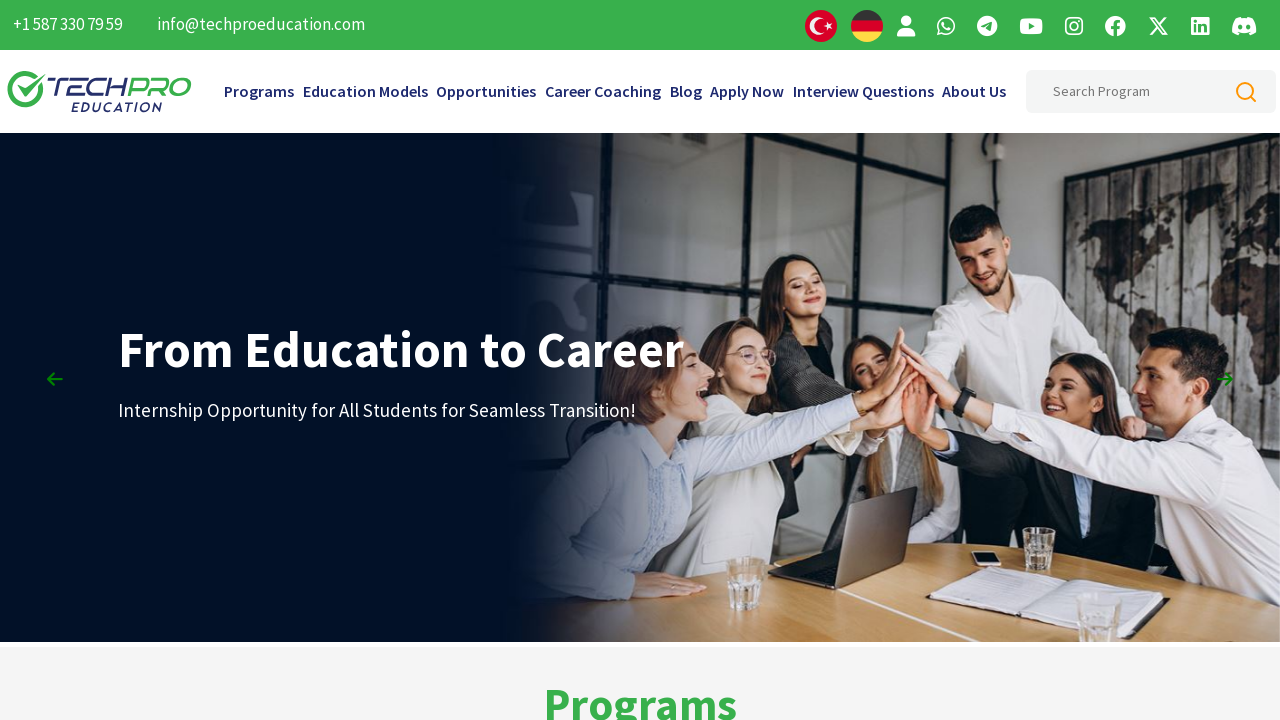

Navigated to https://techproeducation.com/
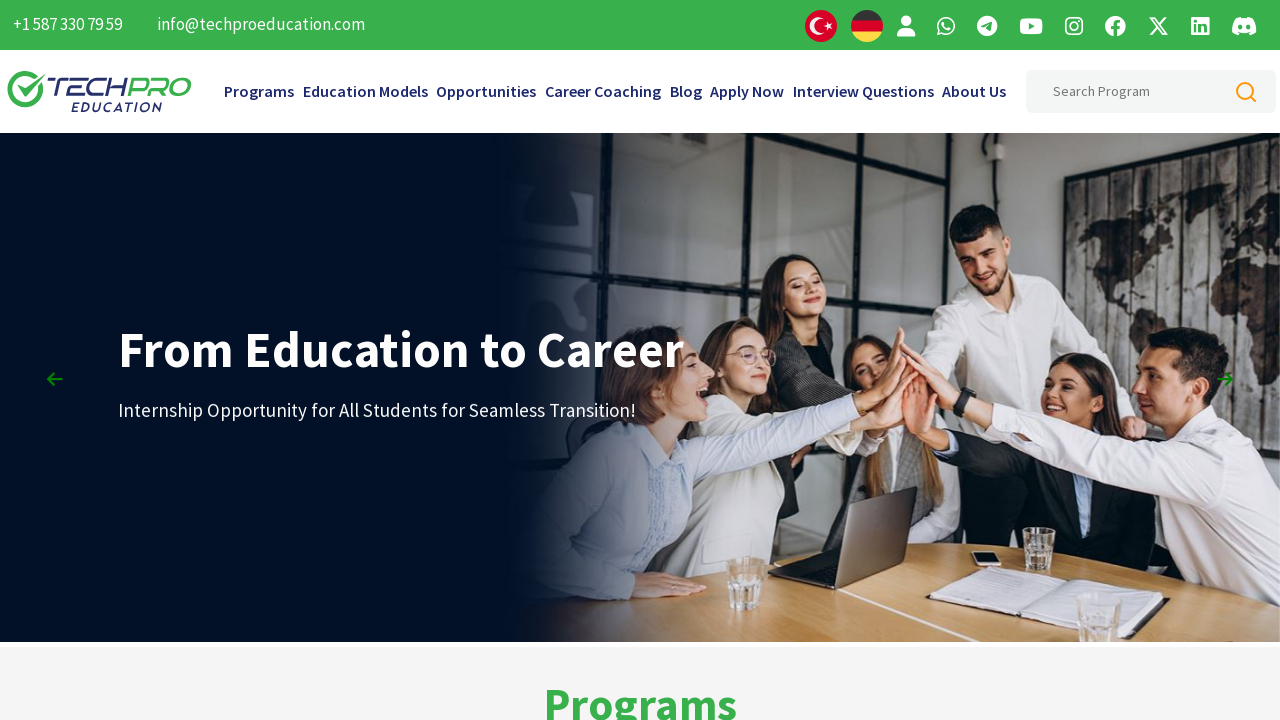

Scrolled all the way down to the bottom of the page
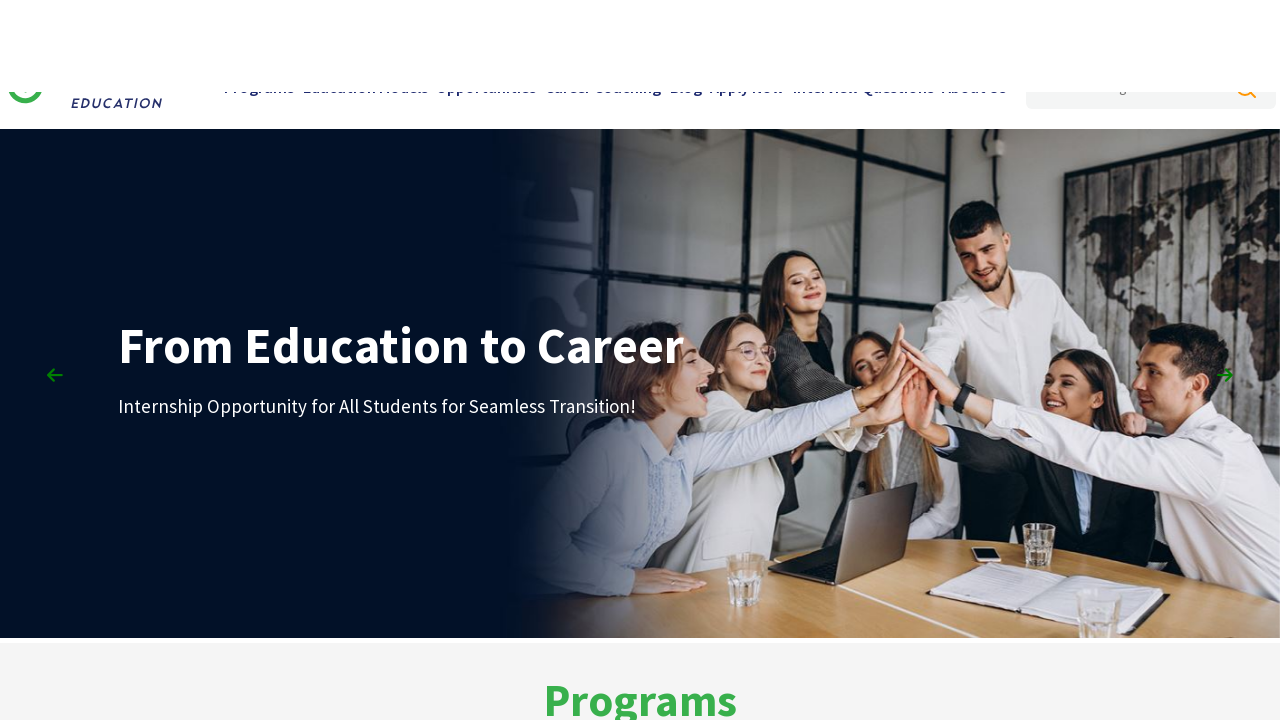

Scrolled all the way up to the top of the page
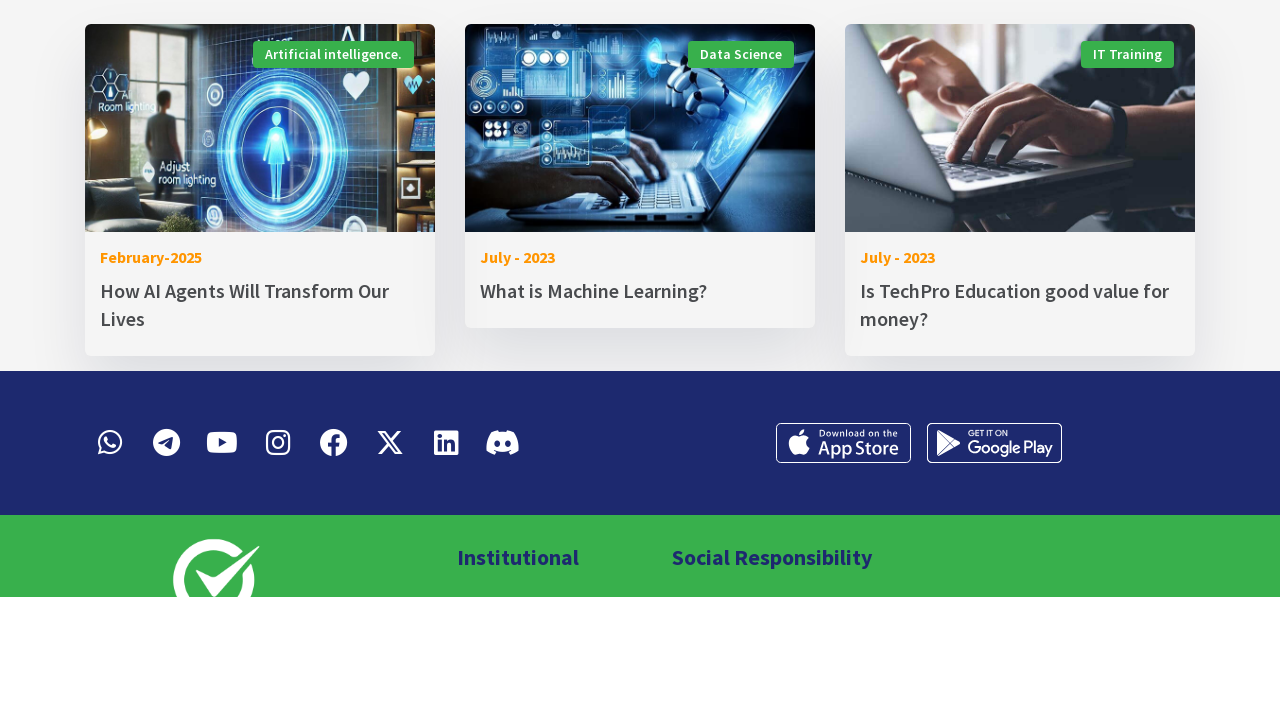

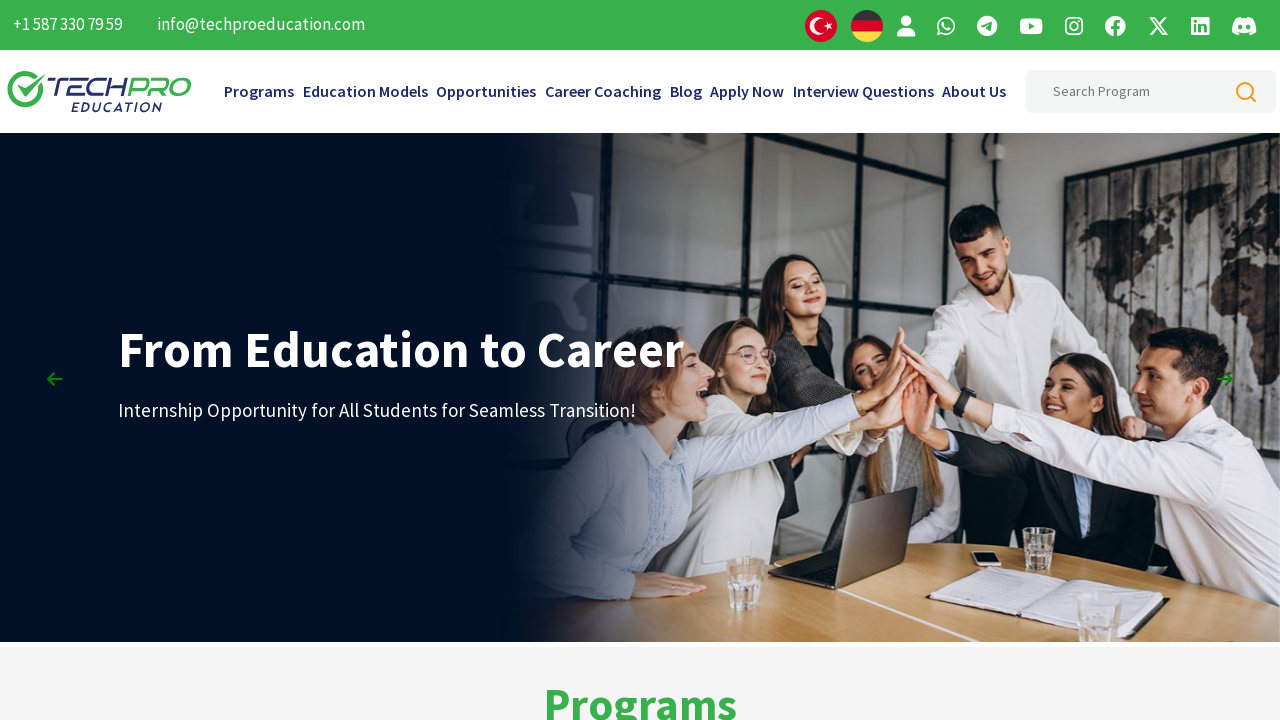